Tests element visibility by adding and removing elements dynamically on the page

Starting URL: https://the-internet.herokuapp.com/add_remove_elements/

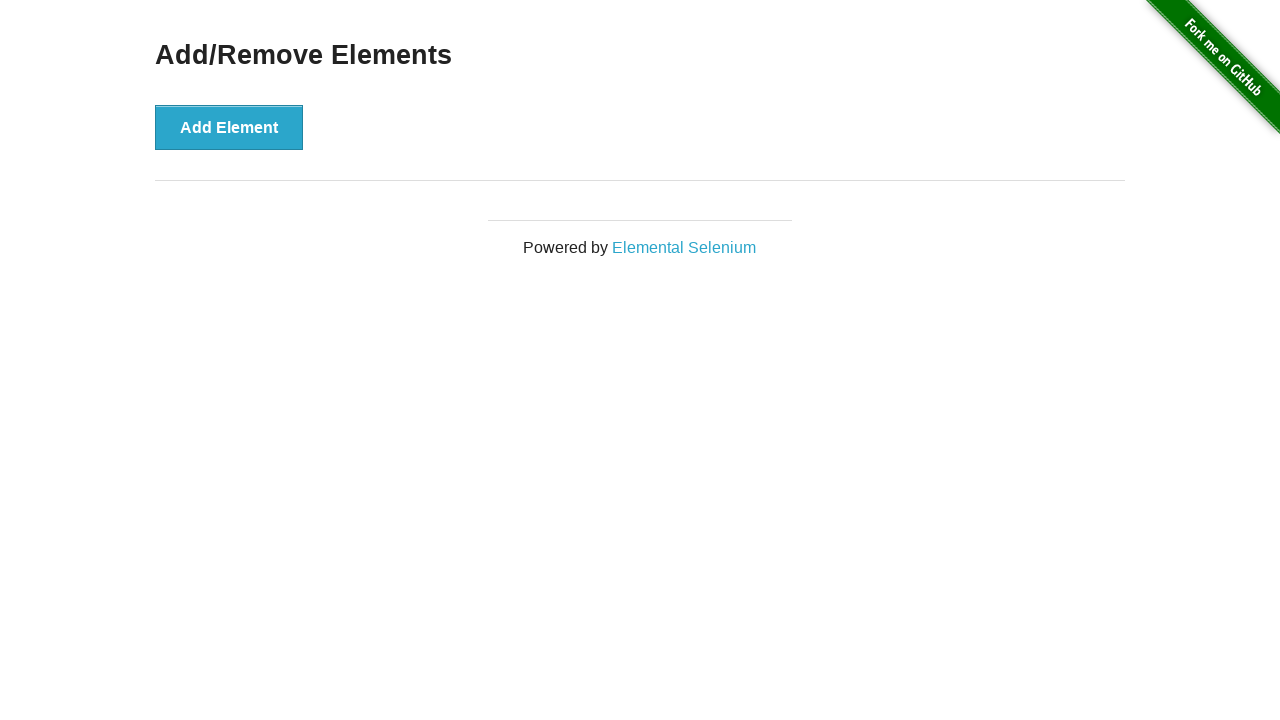

Clicked Add Element button to dynamically add element at (229, 127) on internal:role=button[name="Add Element"i]
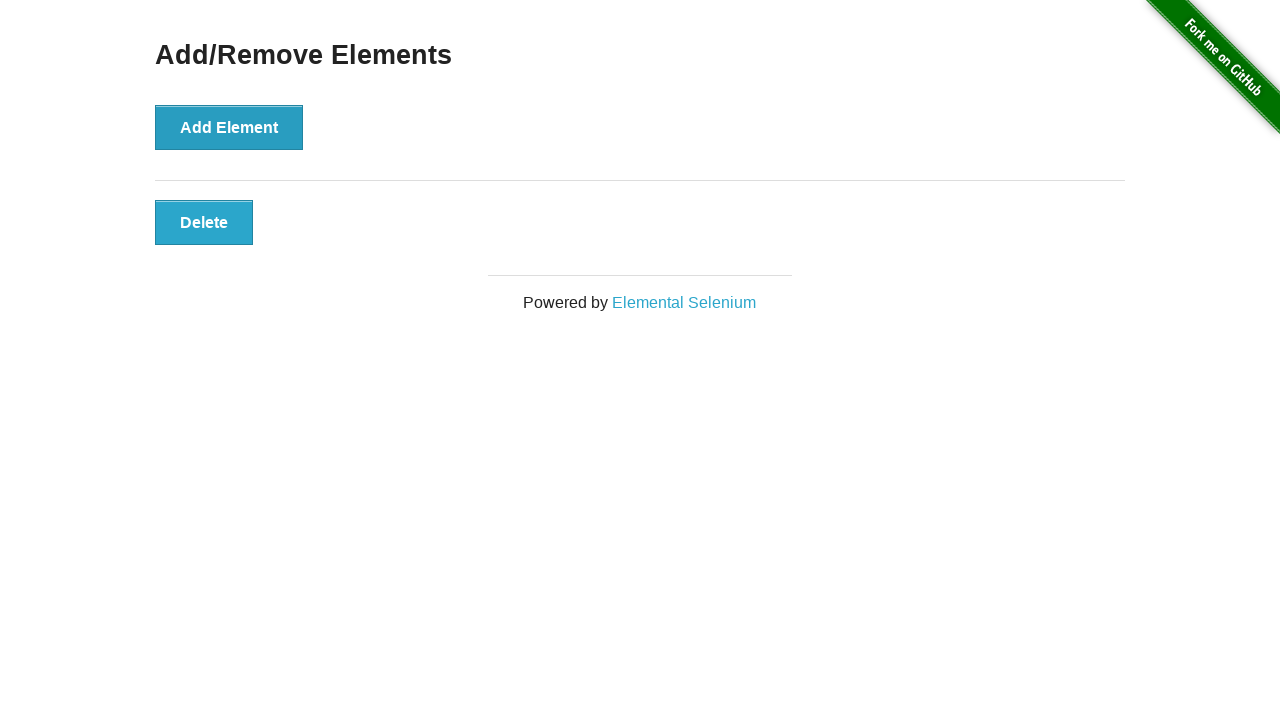

Delete button appeared on the page
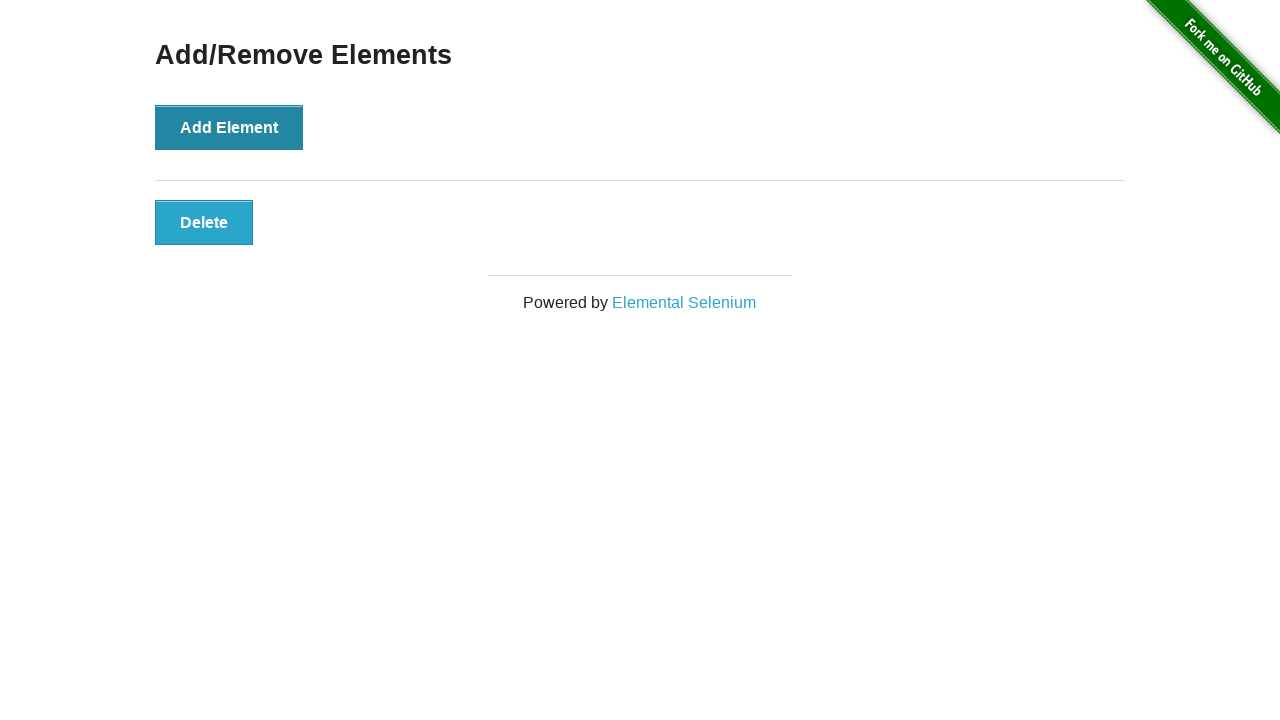

Clicked Delete button to remove the dynamically added element at (204, 222) on internal:role=button[name="Delete"i]
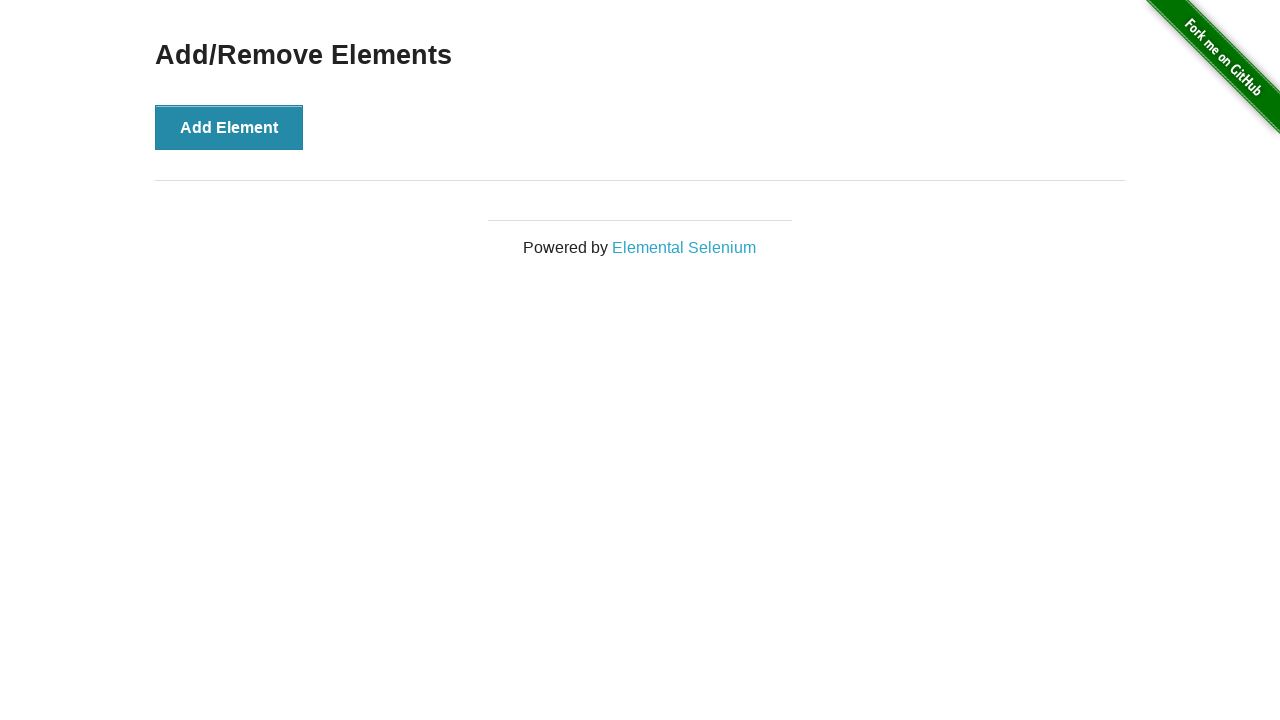

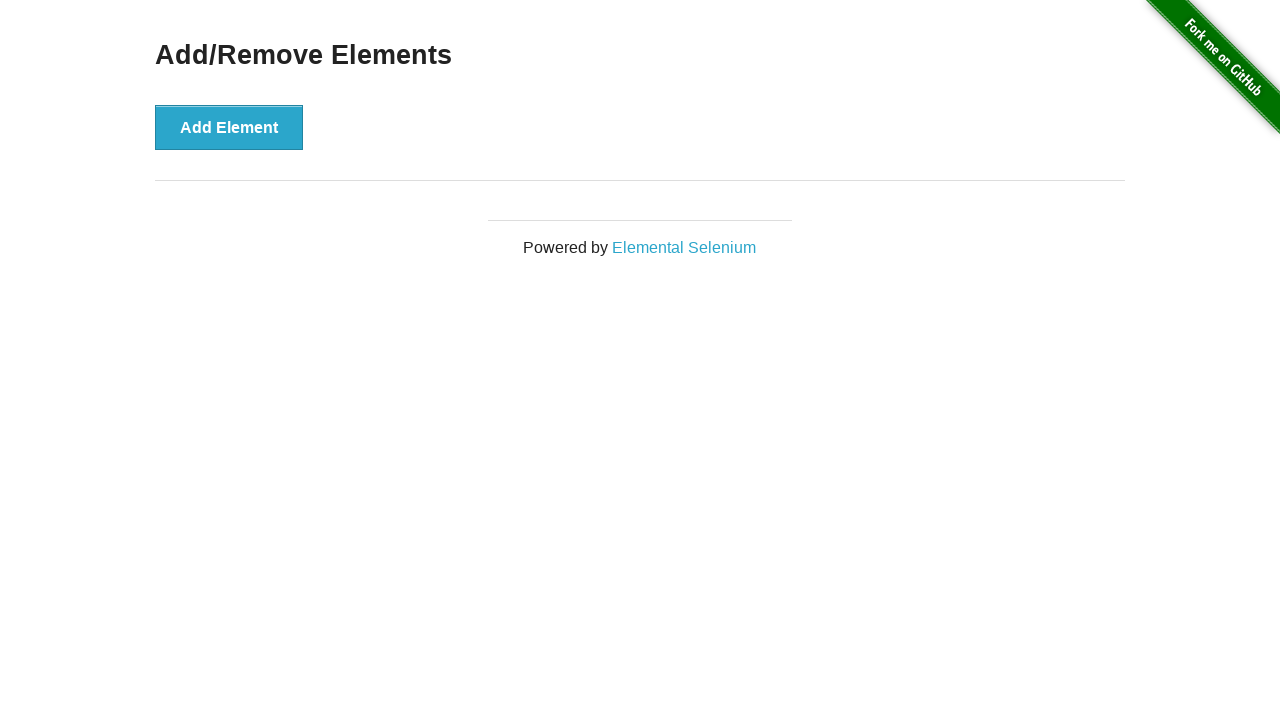